Tests the comments input box on the contact section by clicking and filling in a comment

Starting URL: https://cbarnc.github.io/Group3-repo-projects/

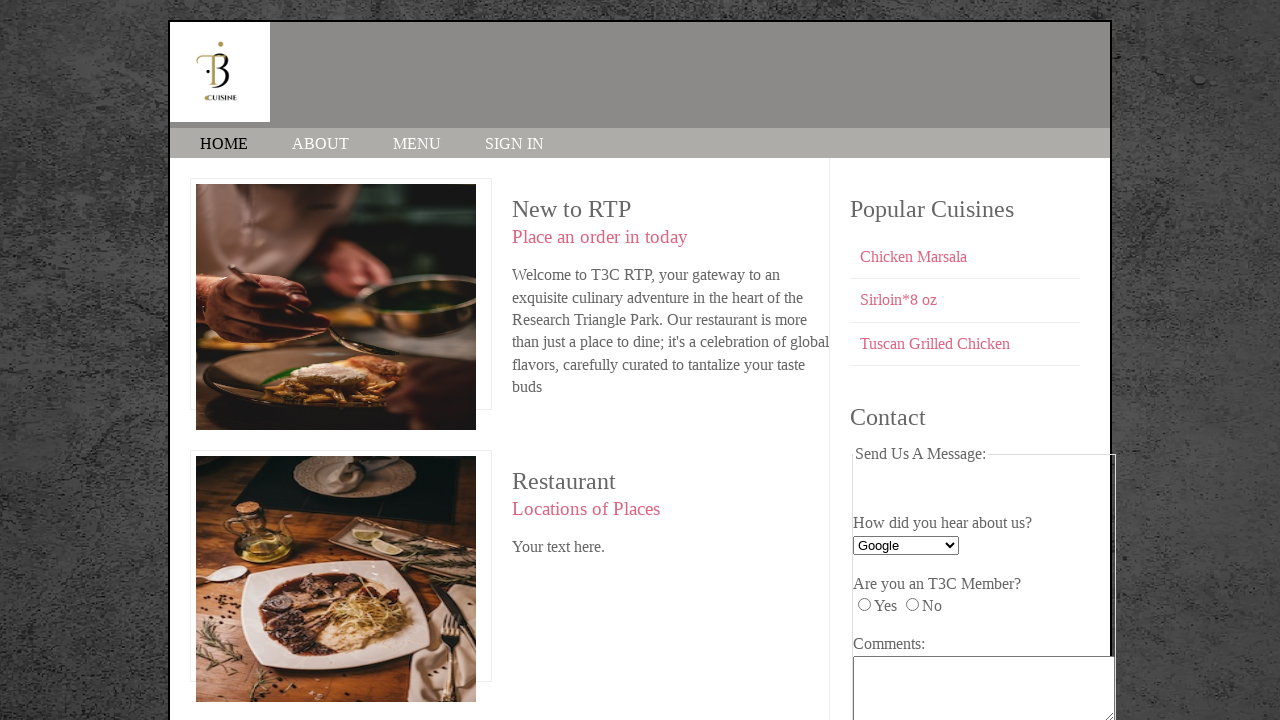

Clicked on the comments input box in the contact section at (984, 688) on id=comments
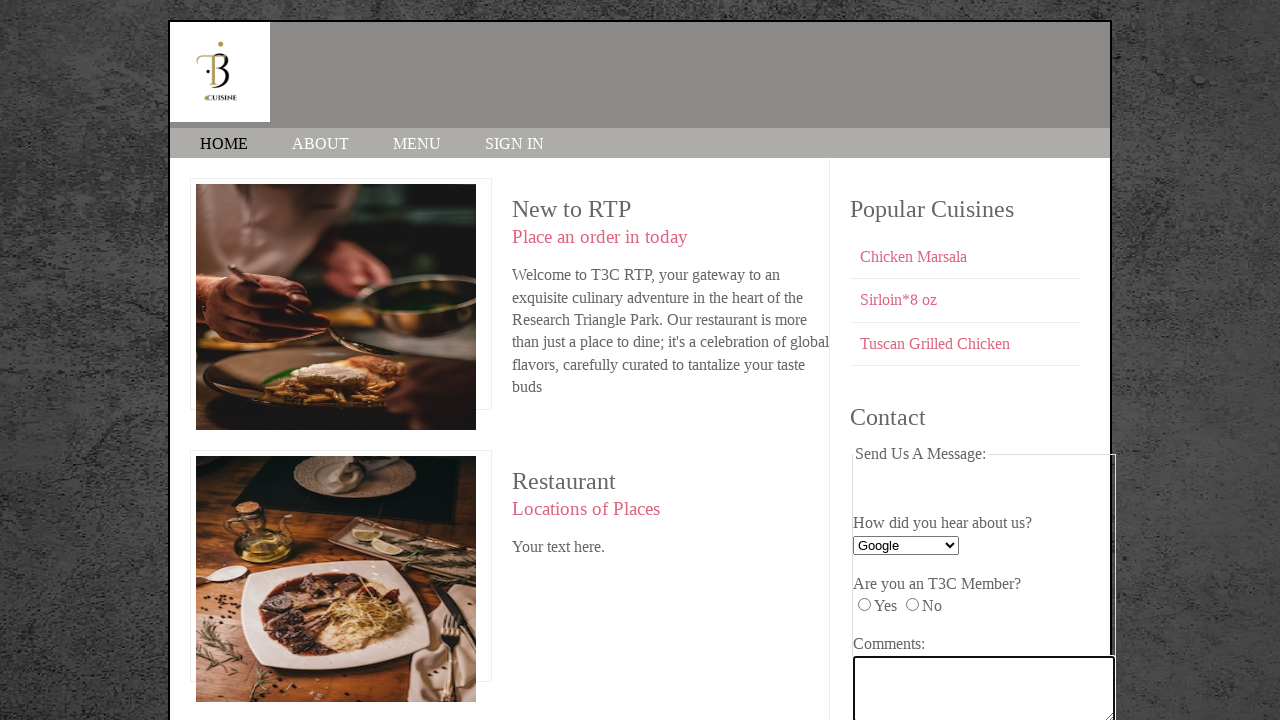

Filled comments input box with 'I love this restaurant' on id=comments
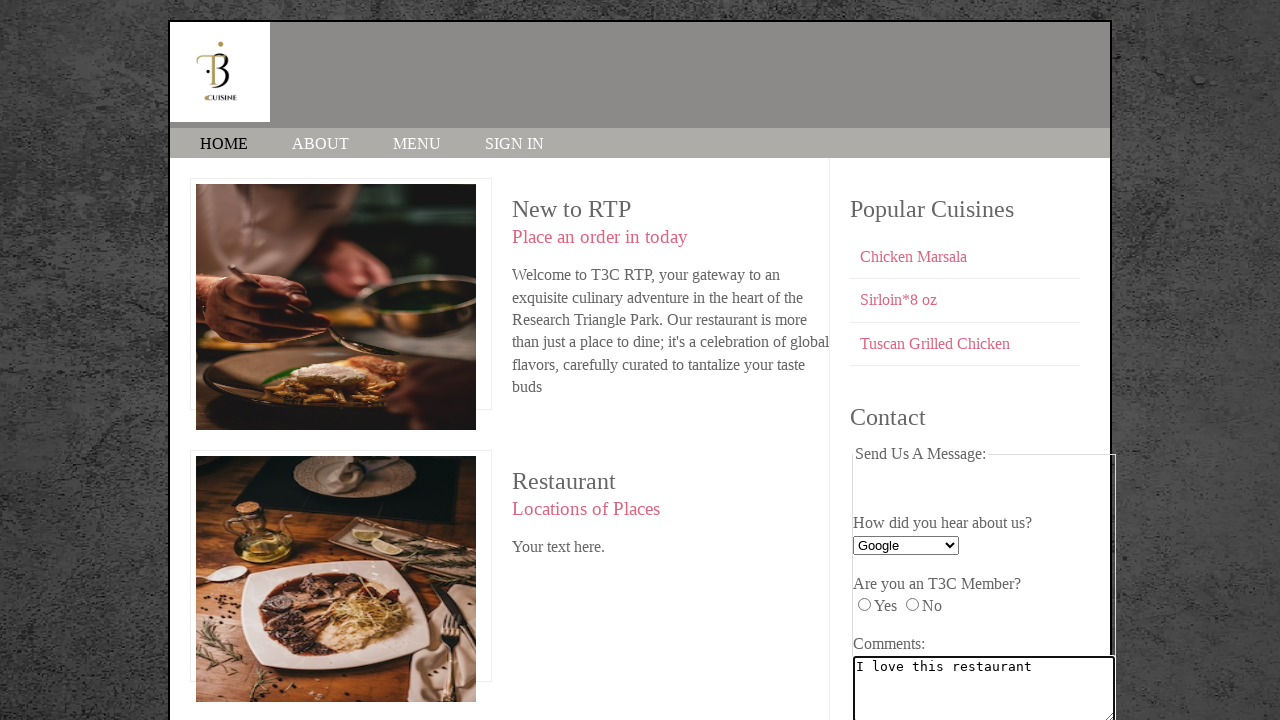

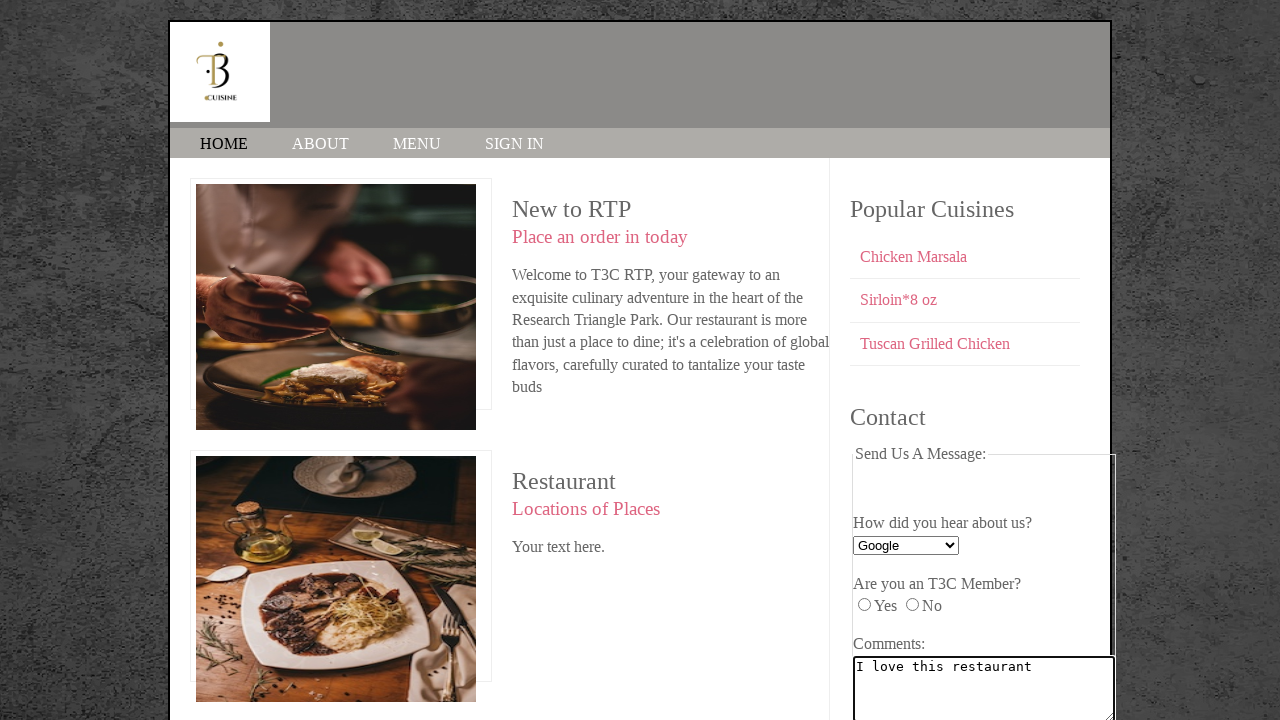